Tests color picker functionality by changing the color value using JavaScript and verifying the change

Starting URL: https://bonigarcia.dev/selenium-webdriver-java/web-form.html

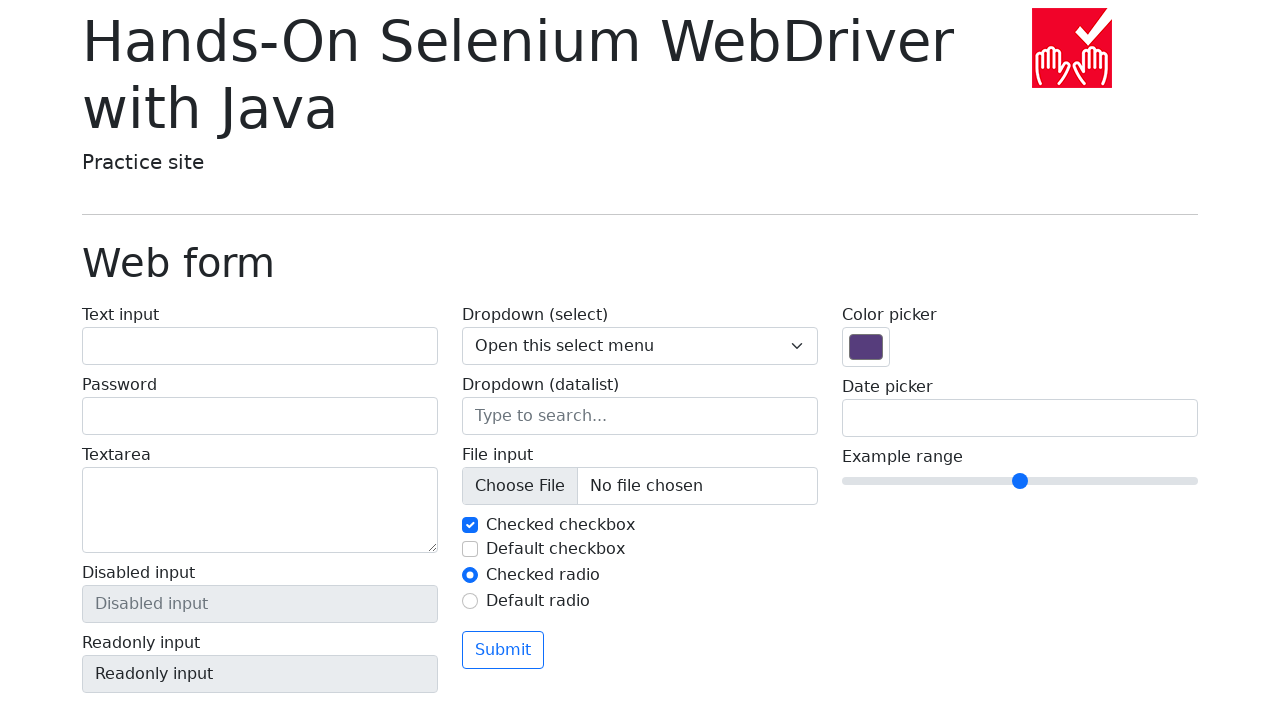

Located color picker element
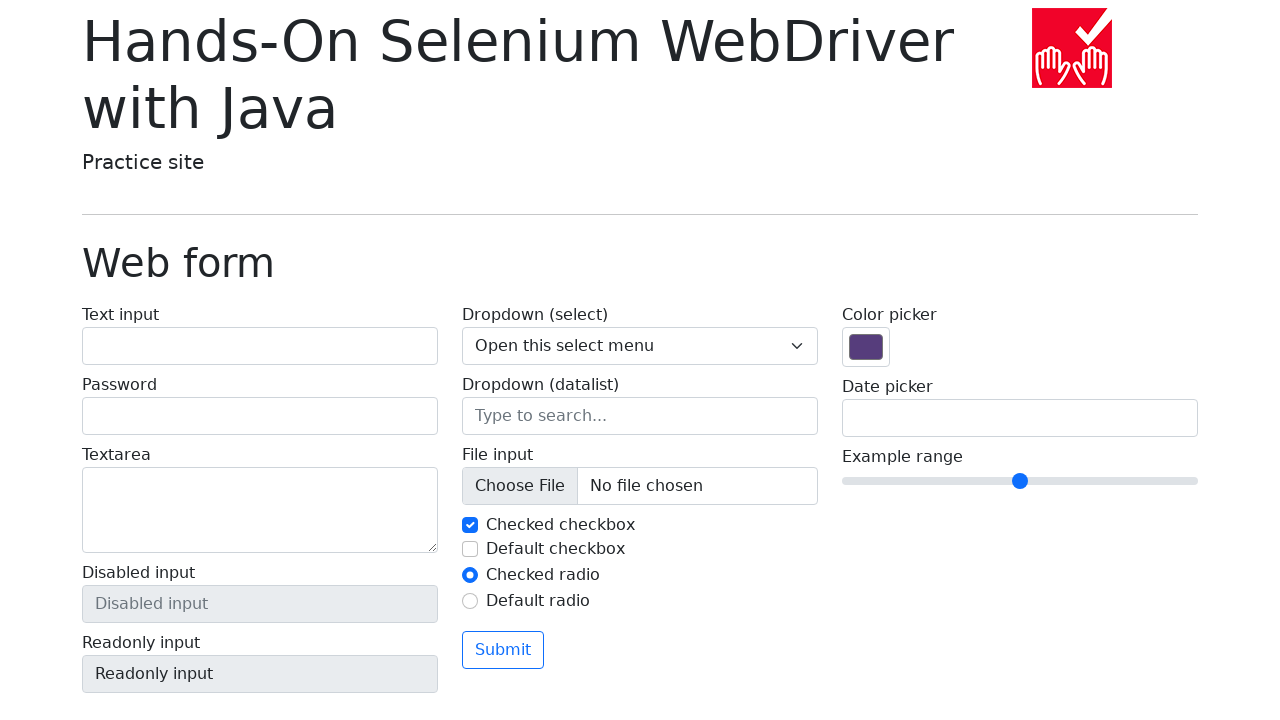

Retrieved initial color value: #563d7c
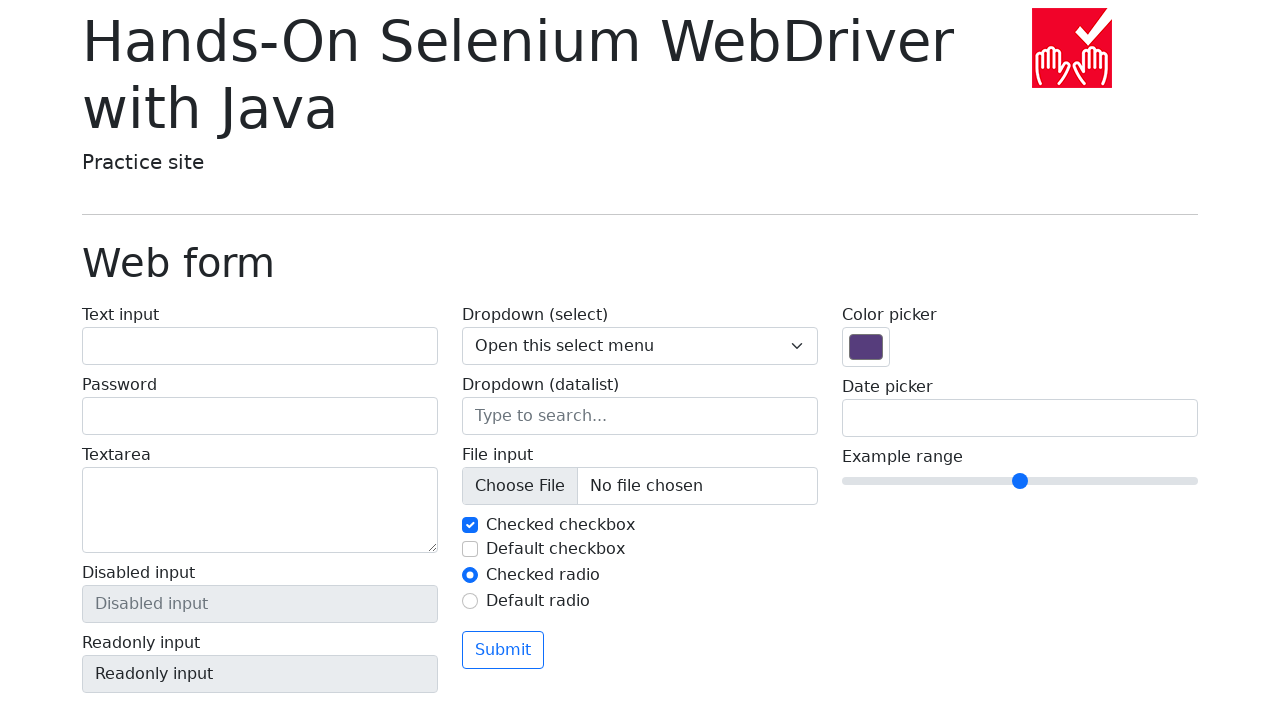

Set color to red (#ff0000) using JavaScript
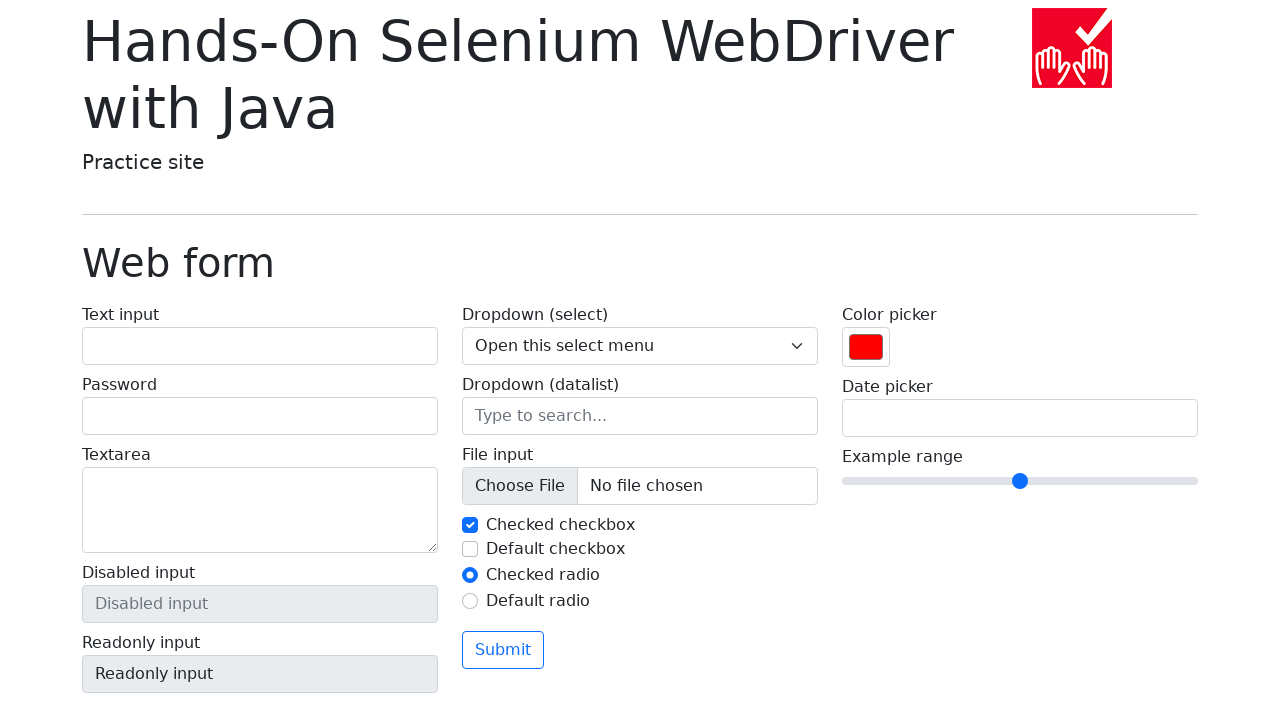

Retrieved final color value: #ff0000
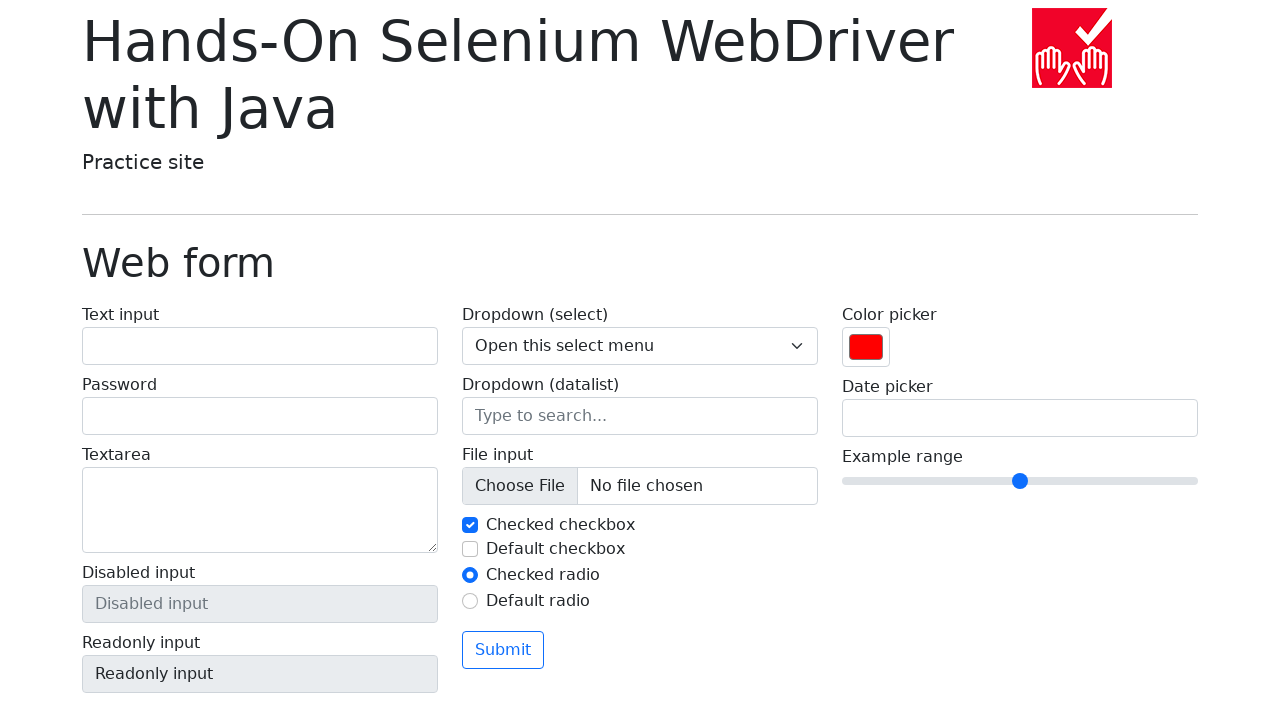

Verified that initial color differs from final color
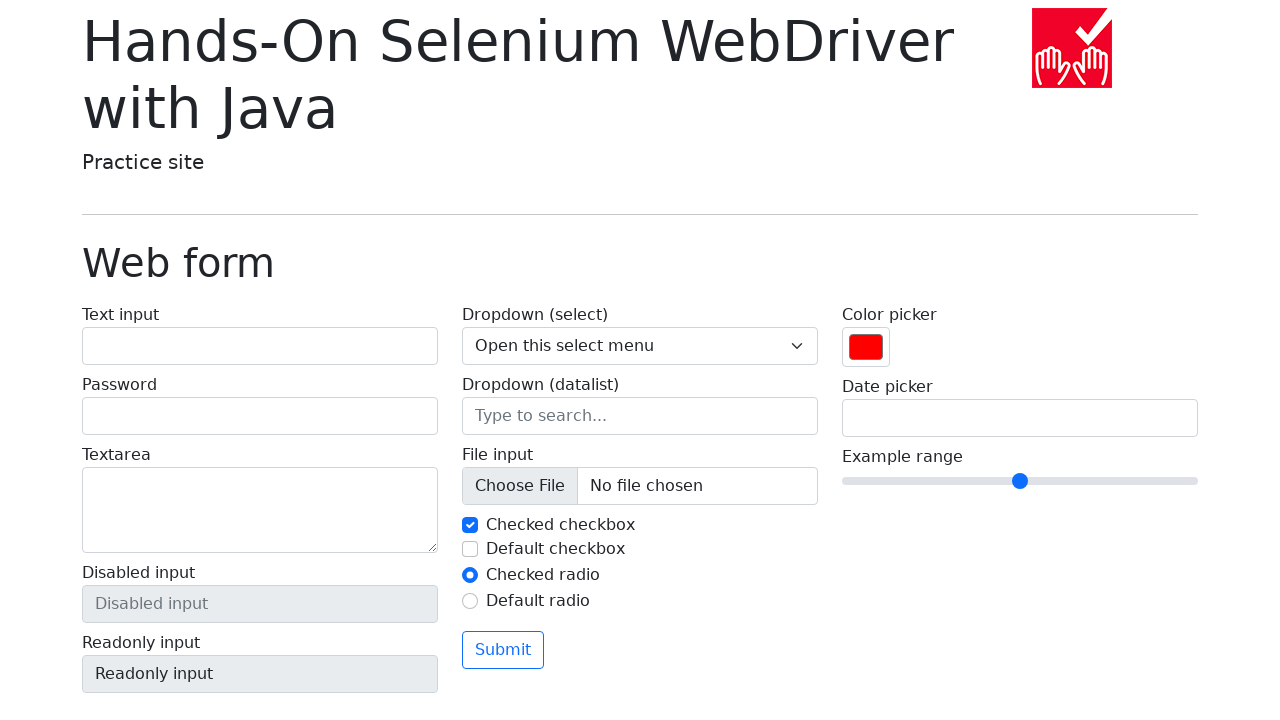

Verified that final color matches expected red hex value (#ff0000)
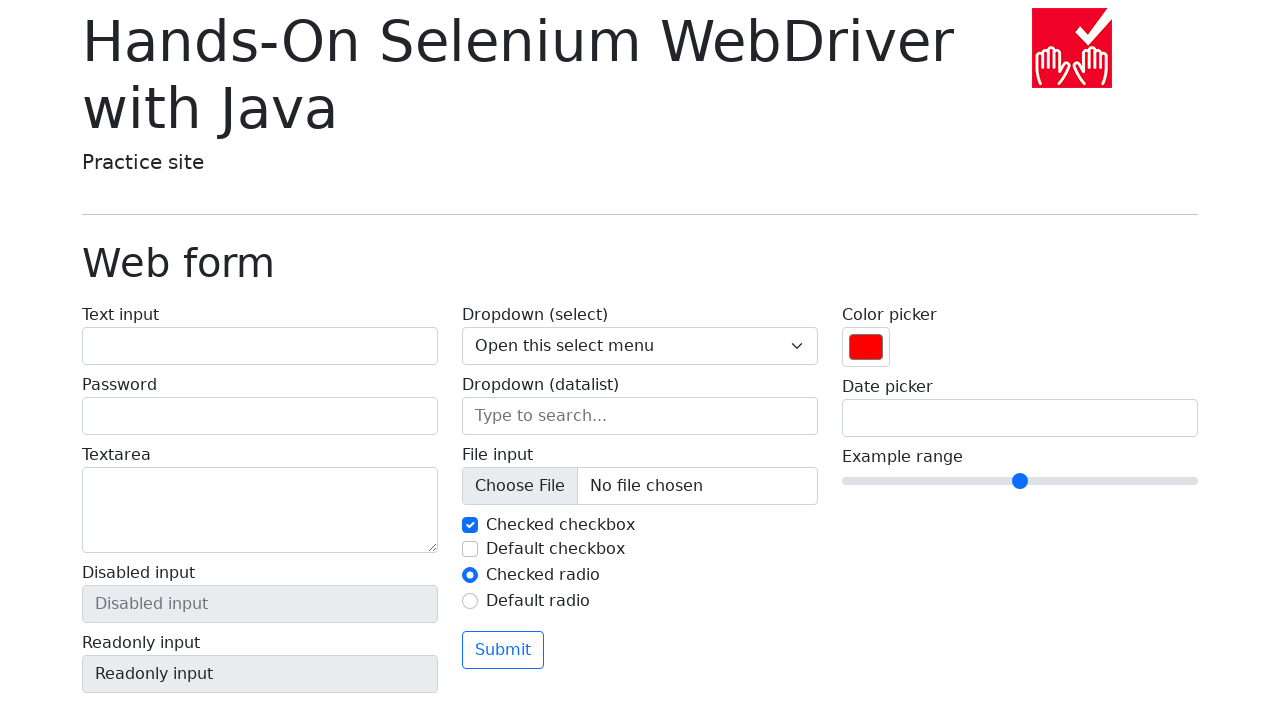

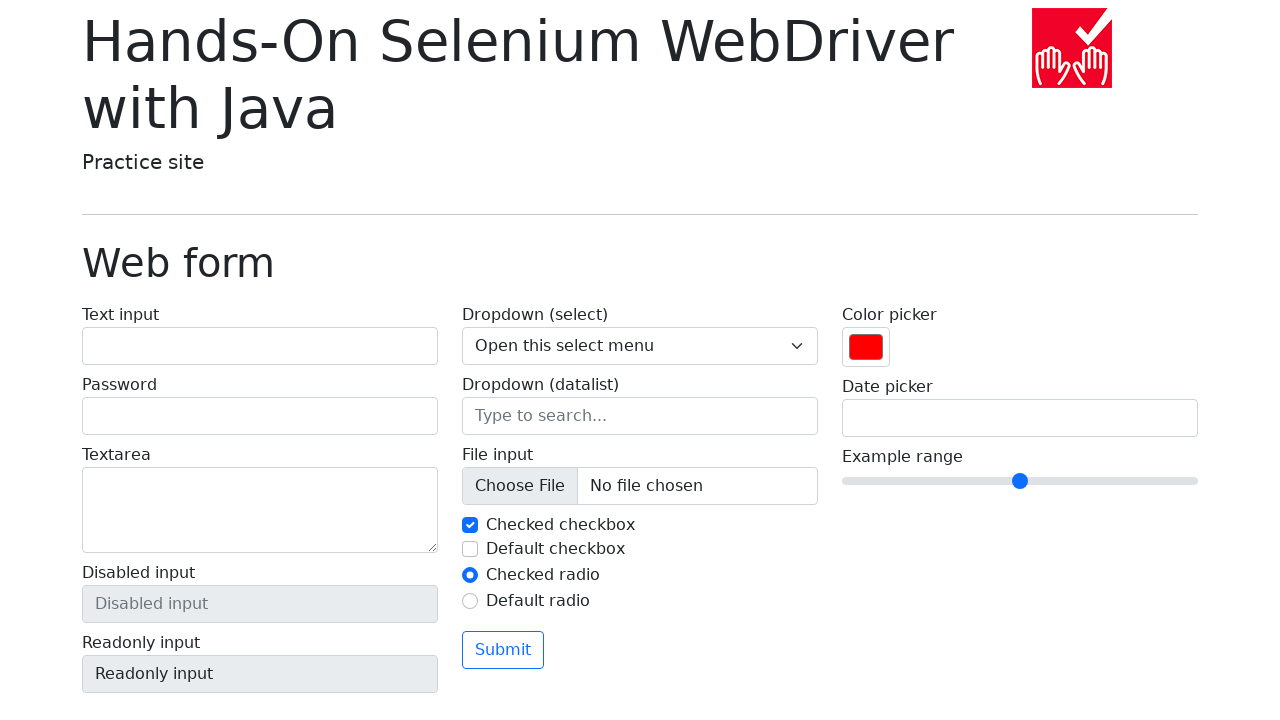